Tests interaction with nested iframes by clicking buttons inside multiple levels of frames (frame1, frame2 inside frame1, and frame4)

Starting URL: https://play1.automationcamp.ir/frames.html

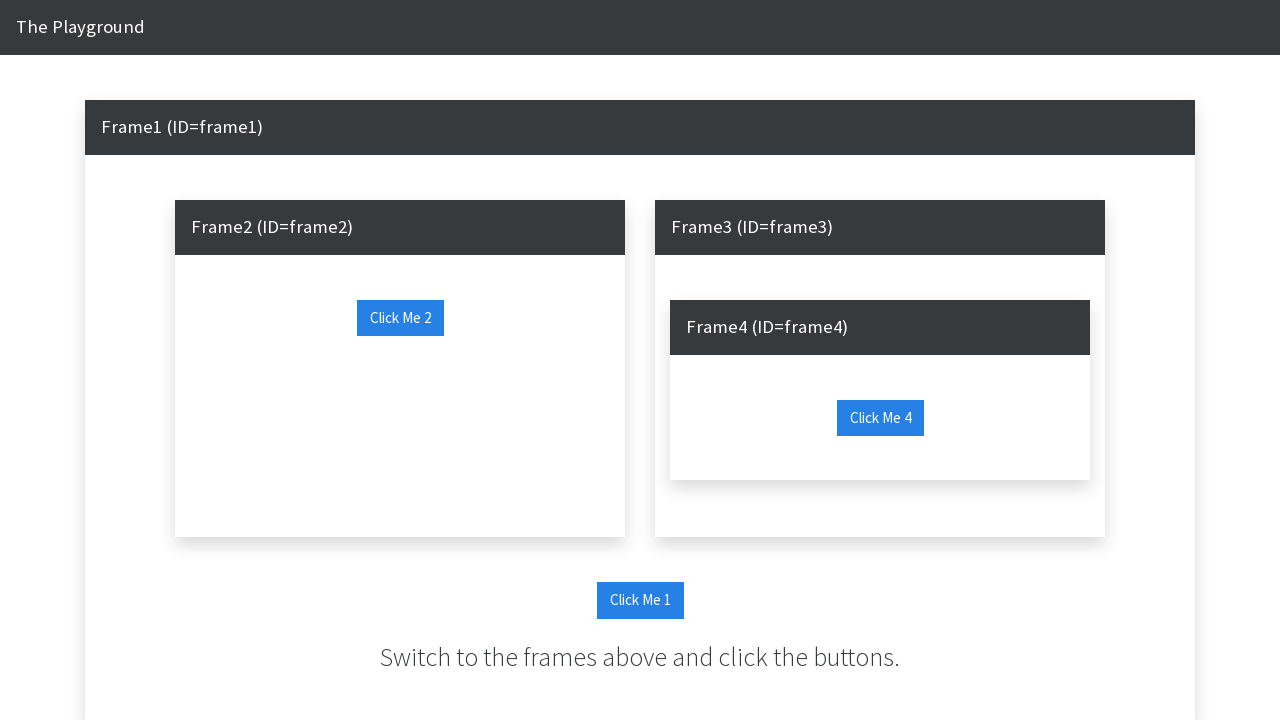

Clicked 'Click Me 1' button inside frame1 at (640, 600) on #frame1 >> internal:control=enter-frame >> internal:role=button[name="Click Me 1
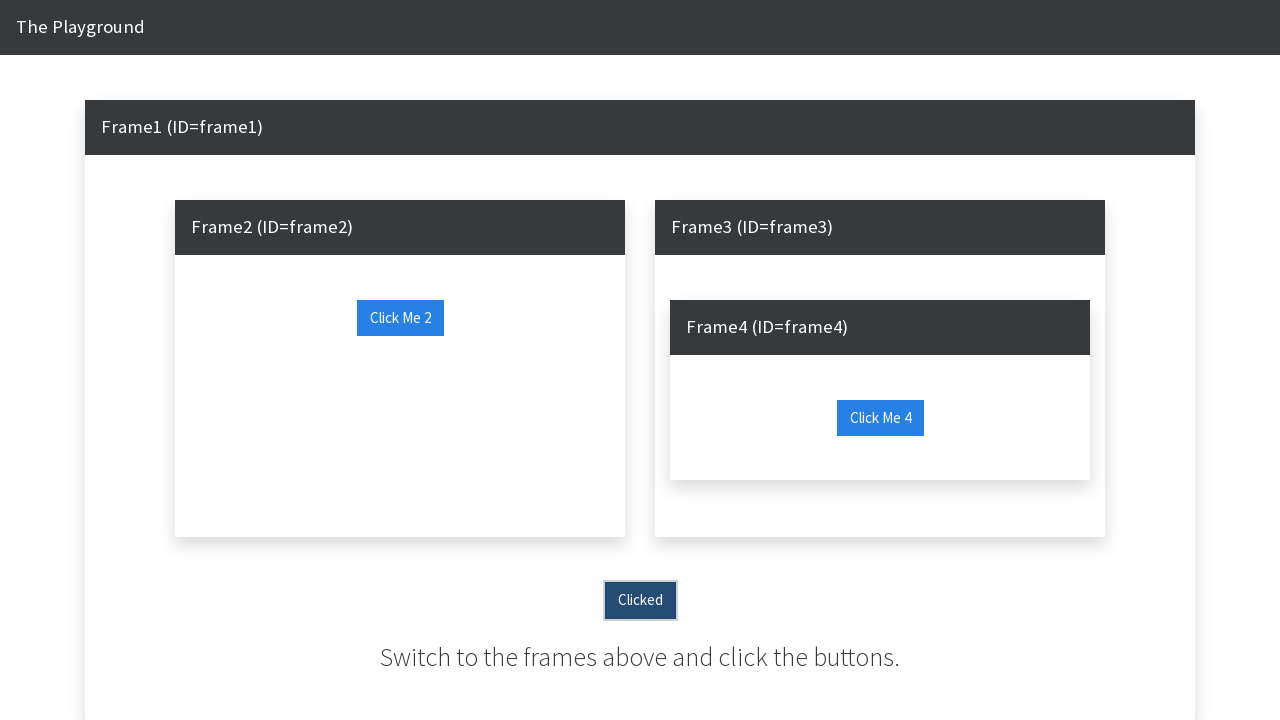

Clicked 'Click Me 2' button inside nested frame2 within frame1 at (400, 317) on #frame1 >> internal:control=enter-frame >> #frame2 >> internal:control=enter-fra
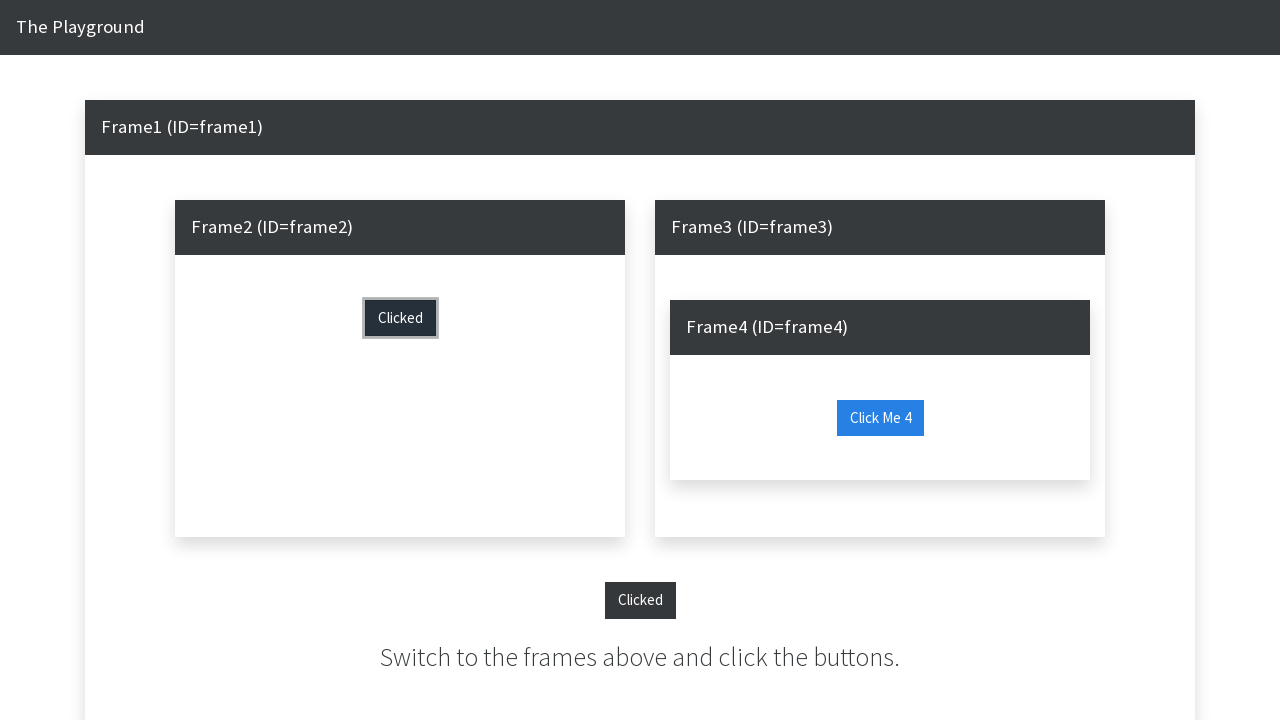

Clicked button inside frame4 at (880, 416) on internal:role=button
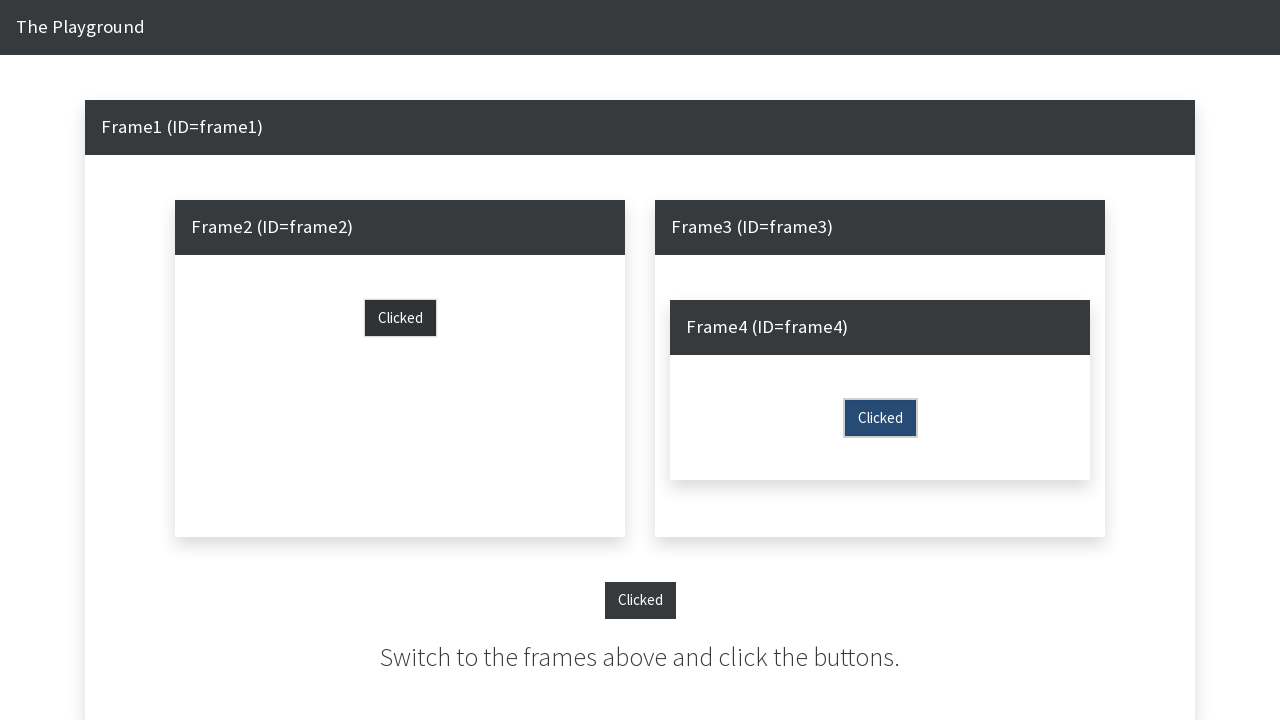

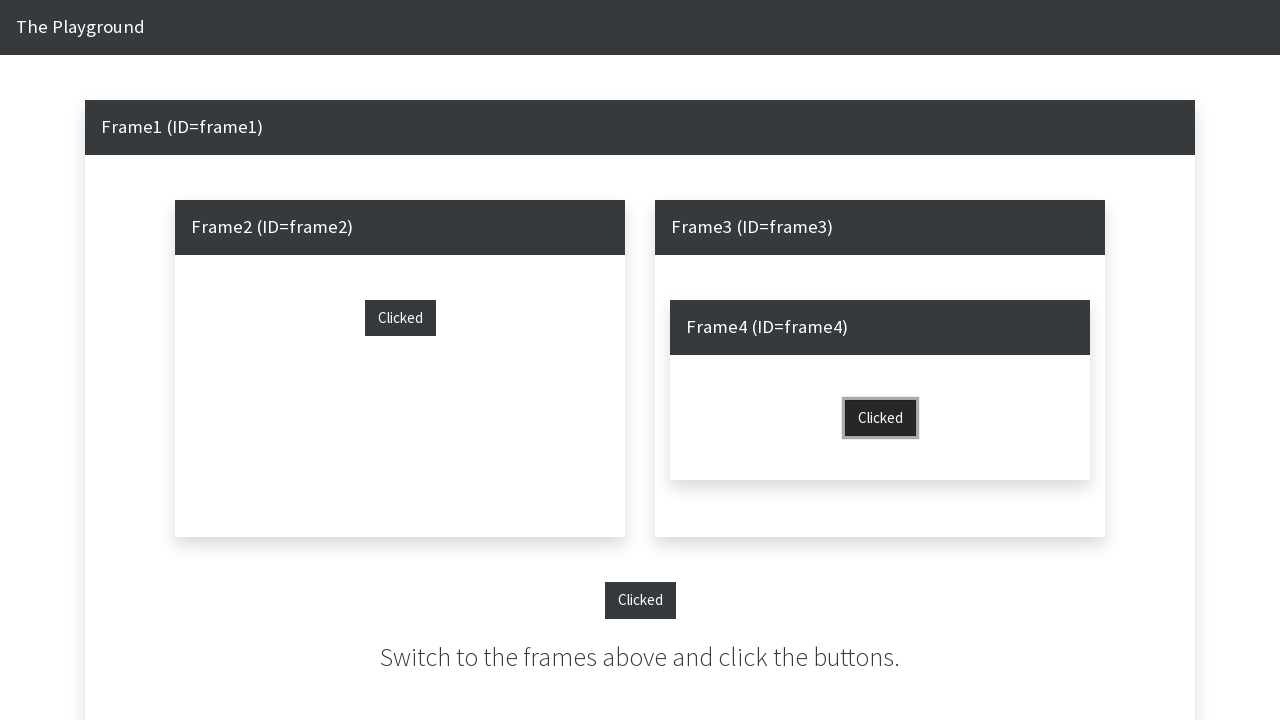